Tests that clicking the third homepage image navigates to the Mastering JavaScript product page

Starting URL: http://practice.automationtesting.in/

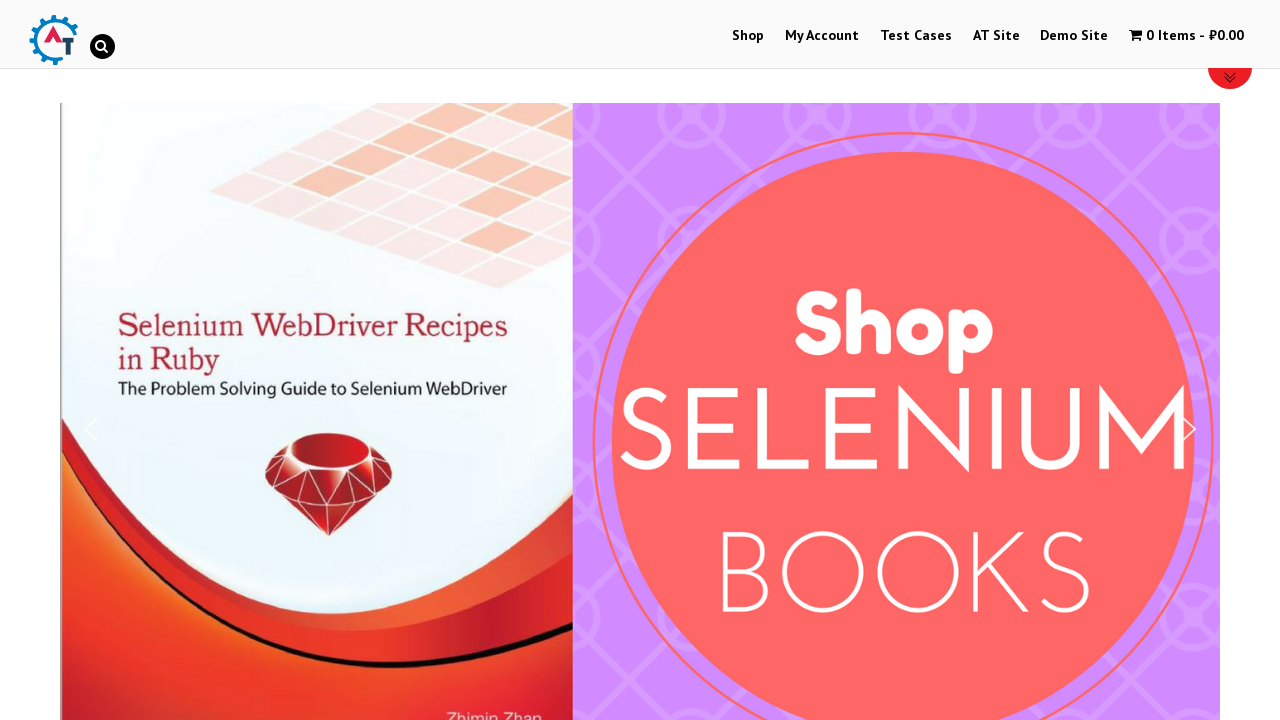

Clicked the third homepage image at (1039, 361) on xpath=//*[@id='text-22-sub_row_1-0-2-2-0']//img
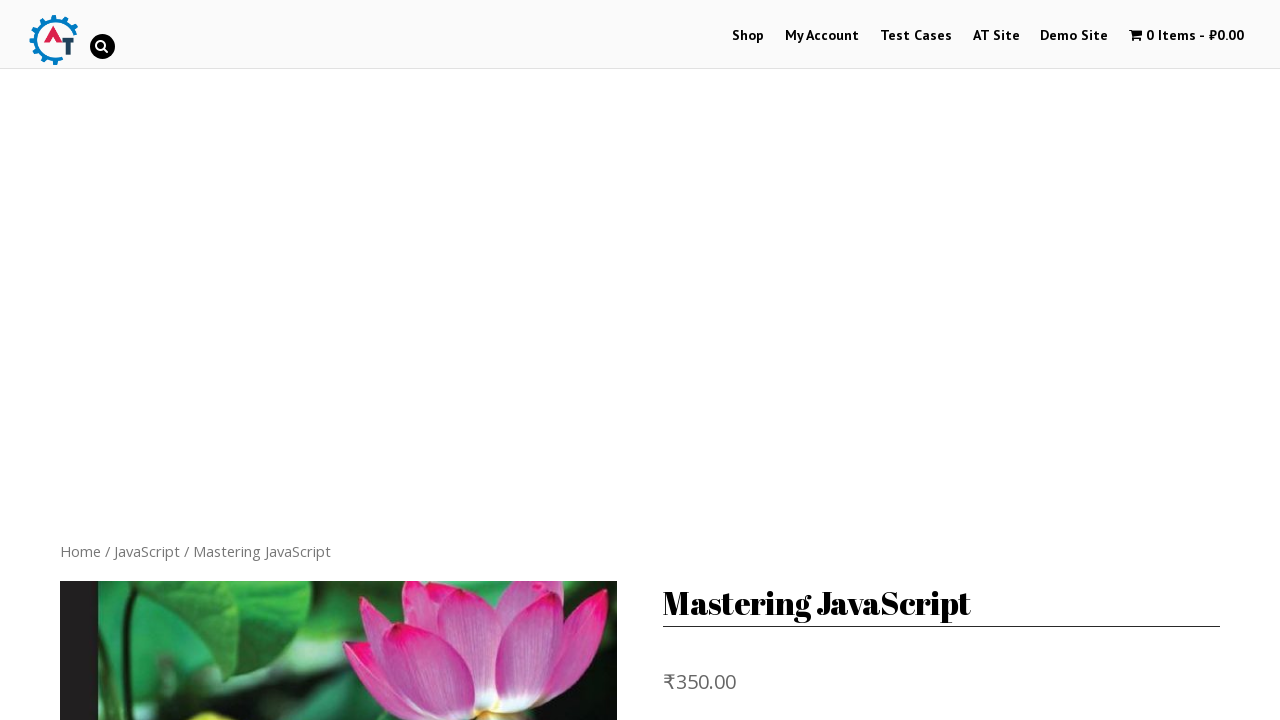

Page loaded and DOM content ready
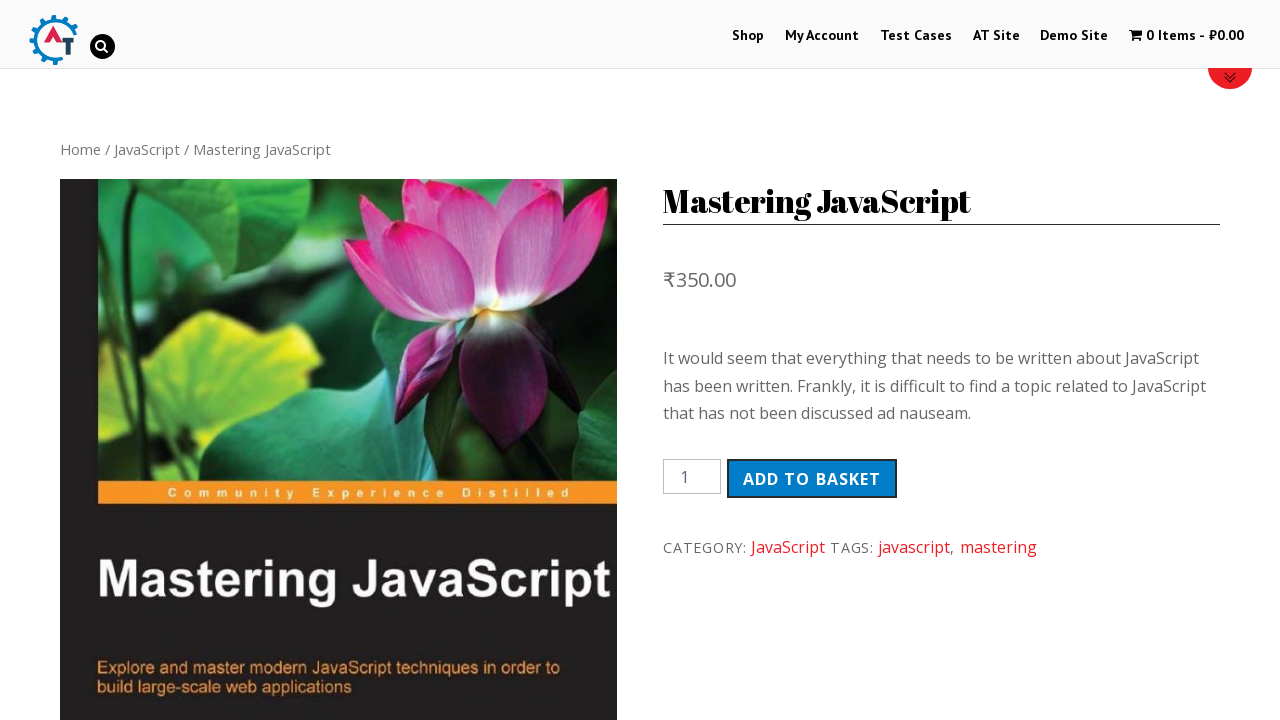

Retrieved page title: 'Mastering JavaScript – Automation Practice Site'
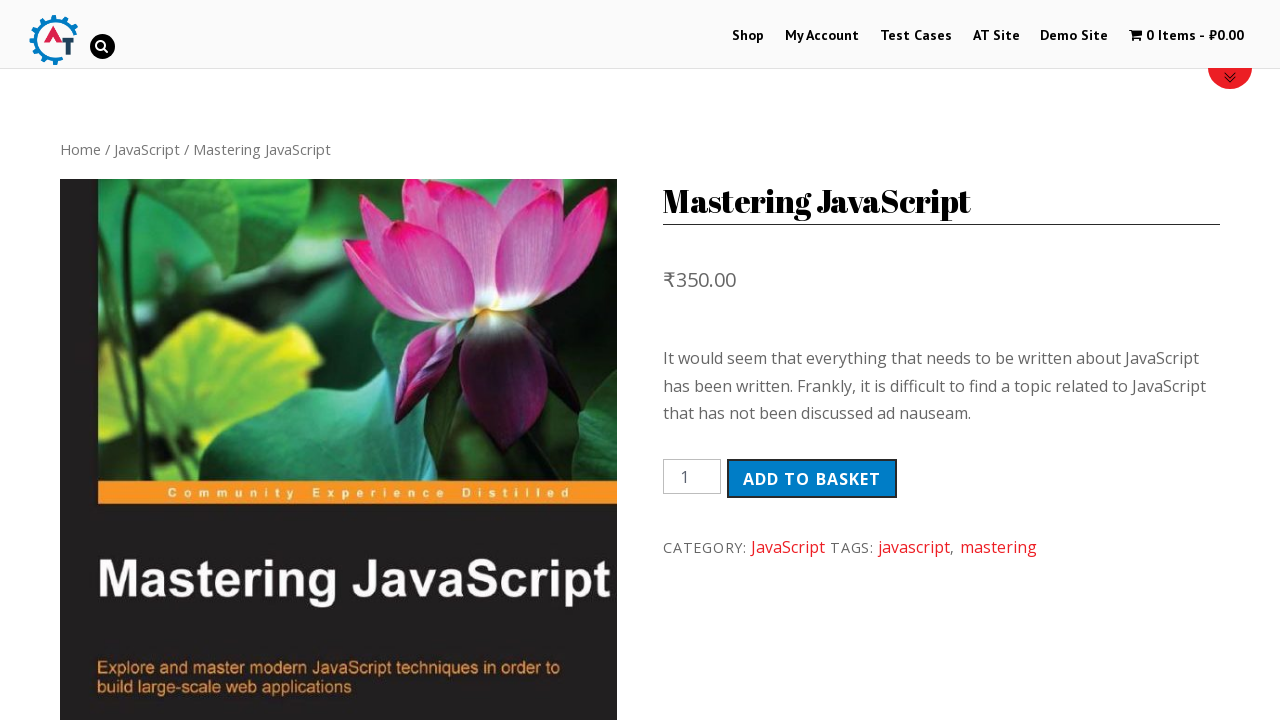

Verified page title contains 'Mastering JavaScript'
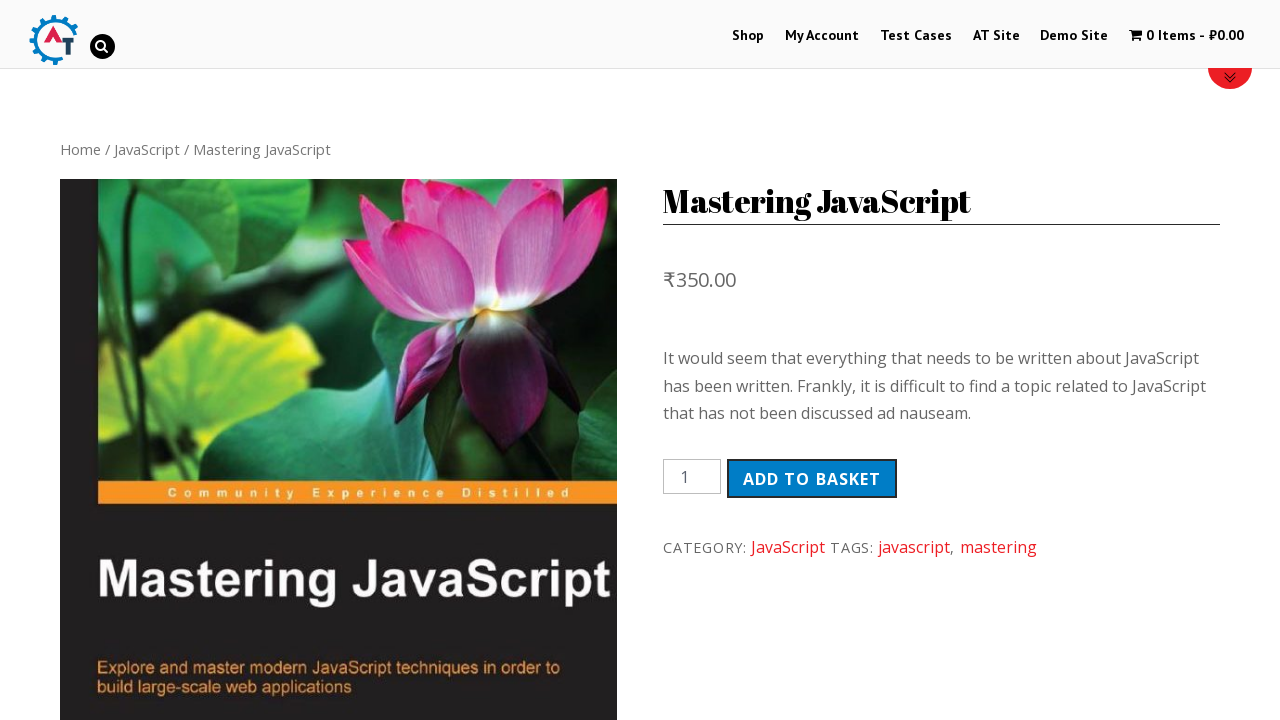

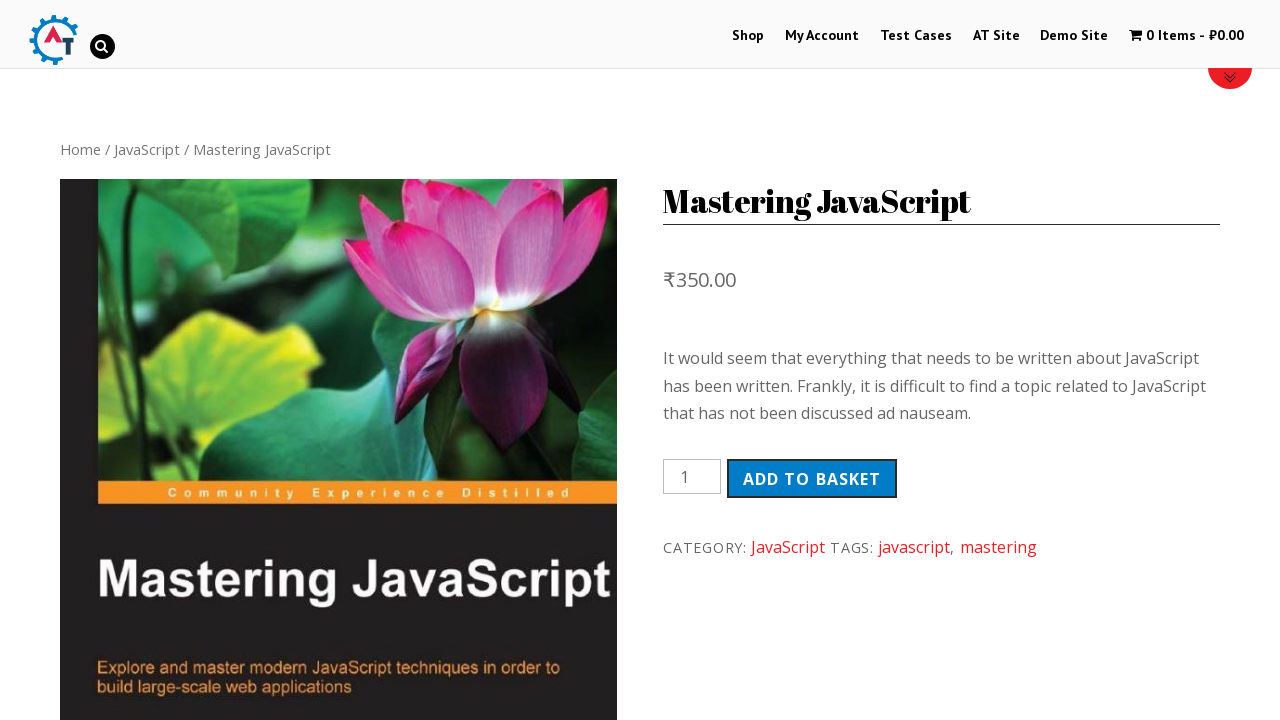